Navigates to the admin development site and verifies that a success button is visible

Starting URL: https://admin.development.realcar.nyc

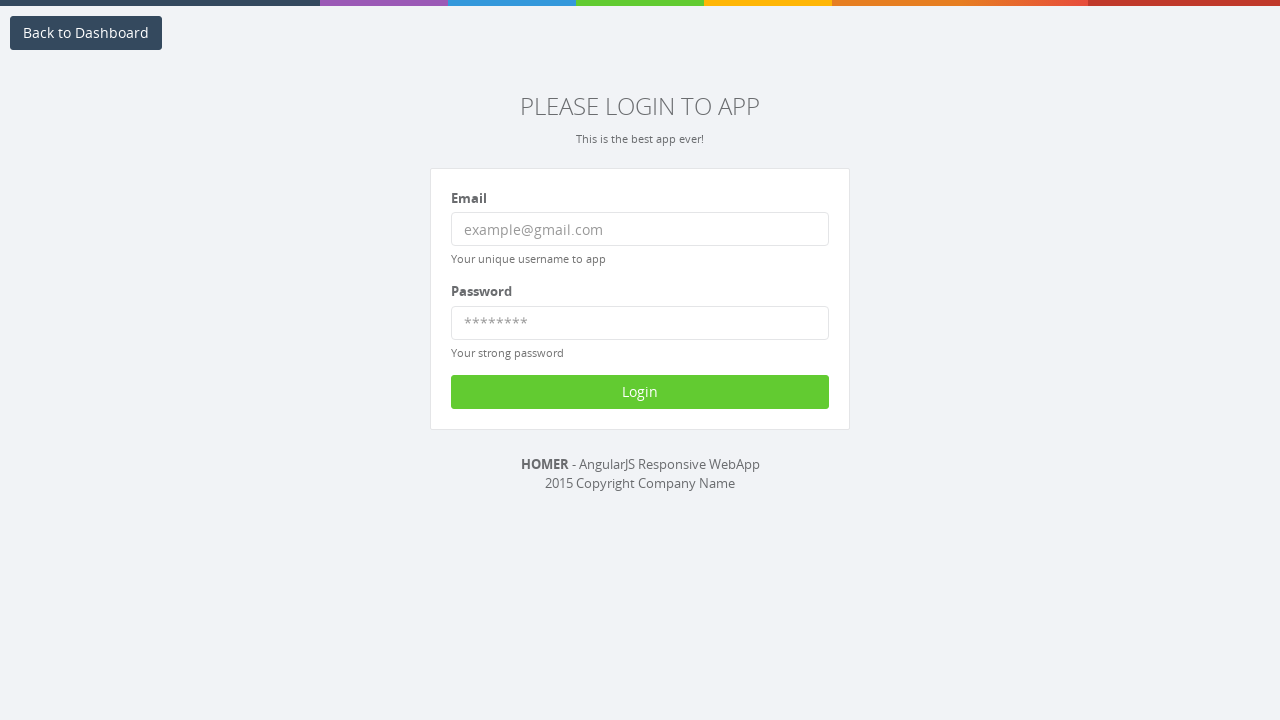

Navigated to admin development site at https://admin.development.realcar.nyc
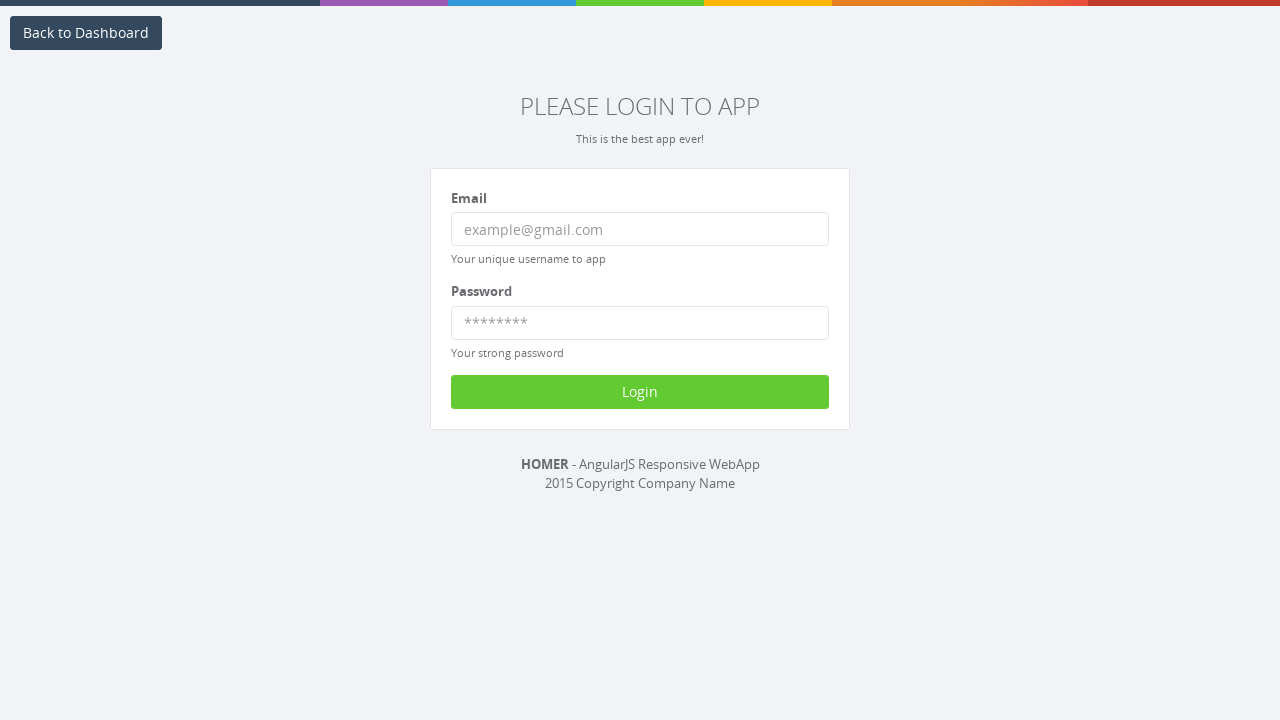

Success button is now visible on the page
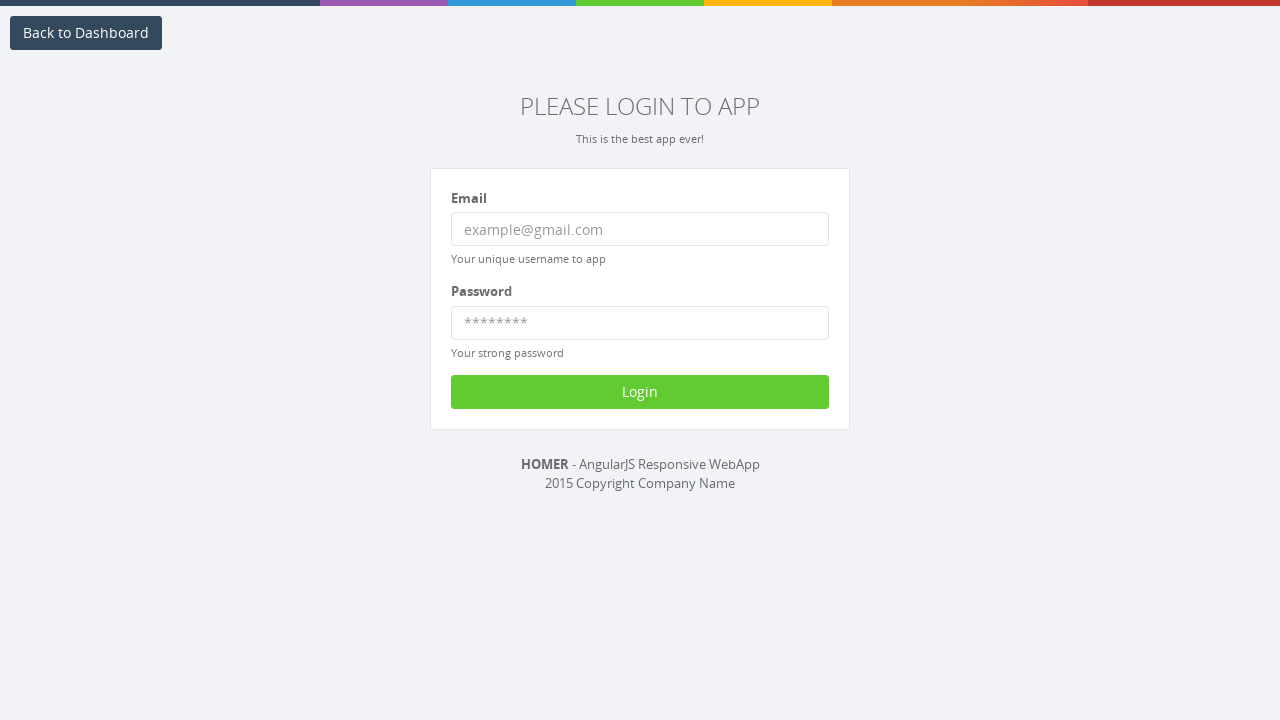

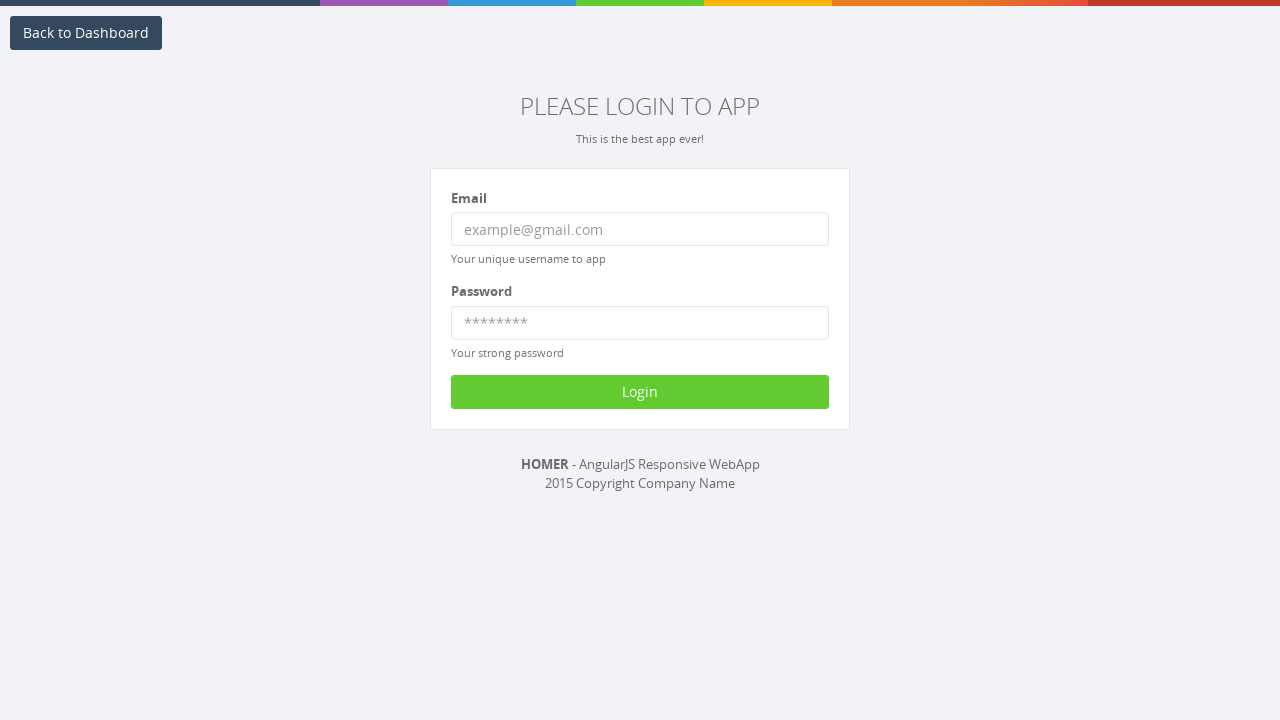